Tests file download functionality by navigating to a download page and clicking the first download link to trigger a file download.

Starting URL: https://the-internet.herokuapp.com/download

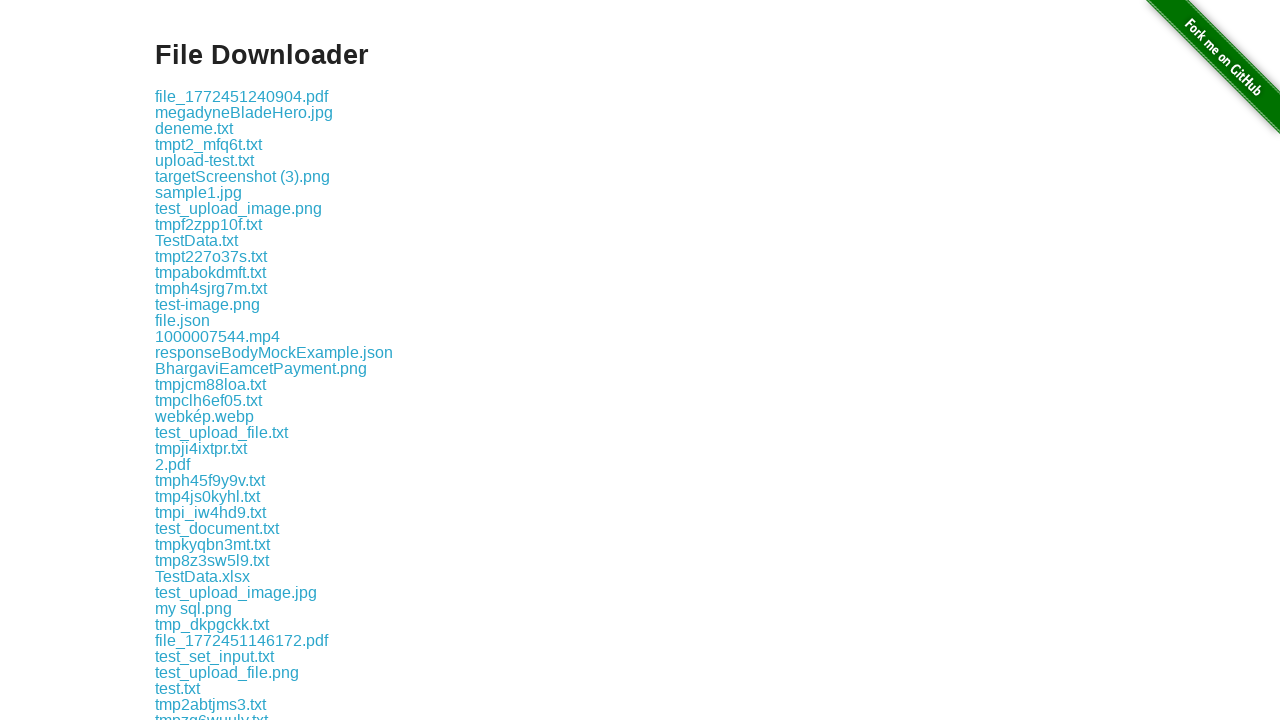

Clicked the first download link to trigger file download at (242, 96) on .example a
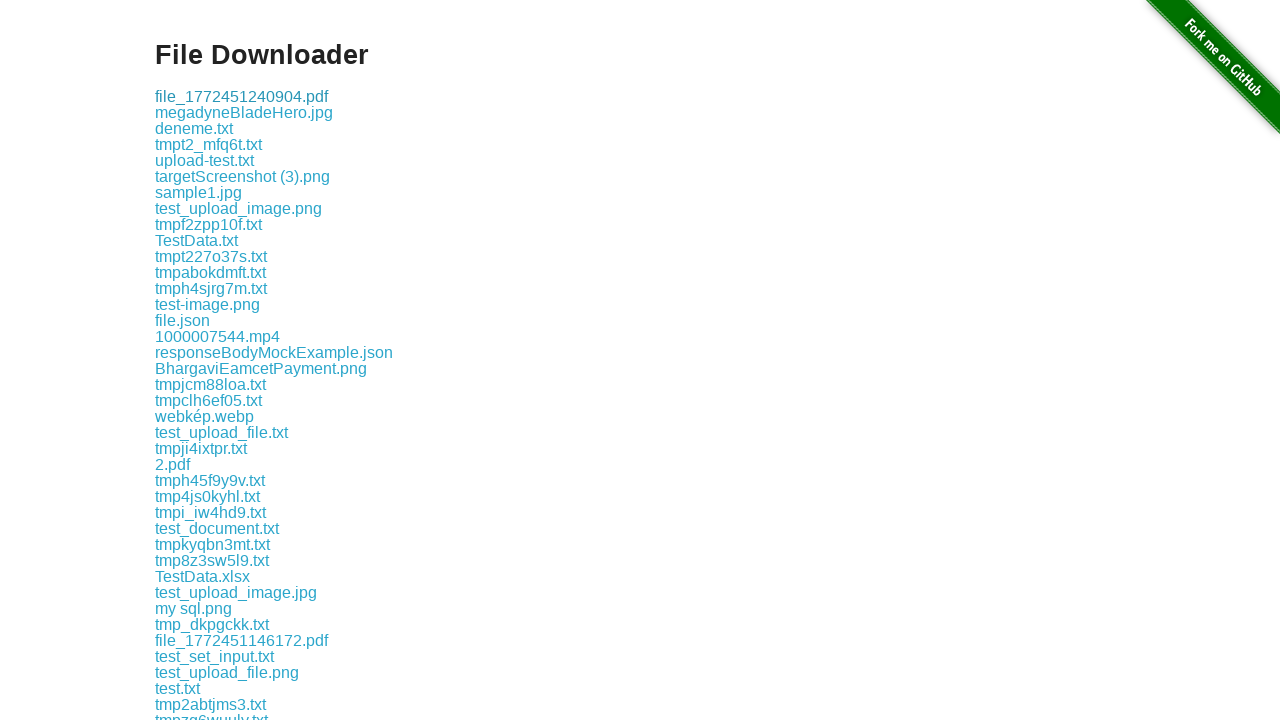

Waited 2 seconds for download to complete
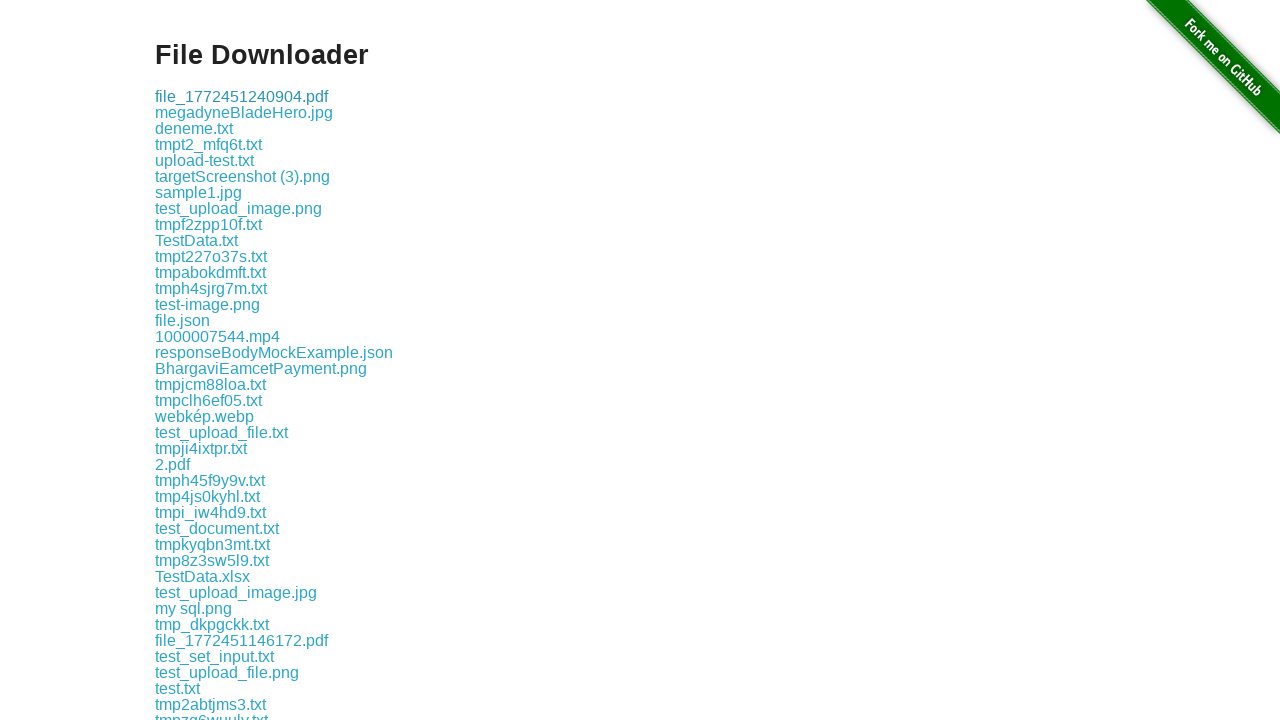

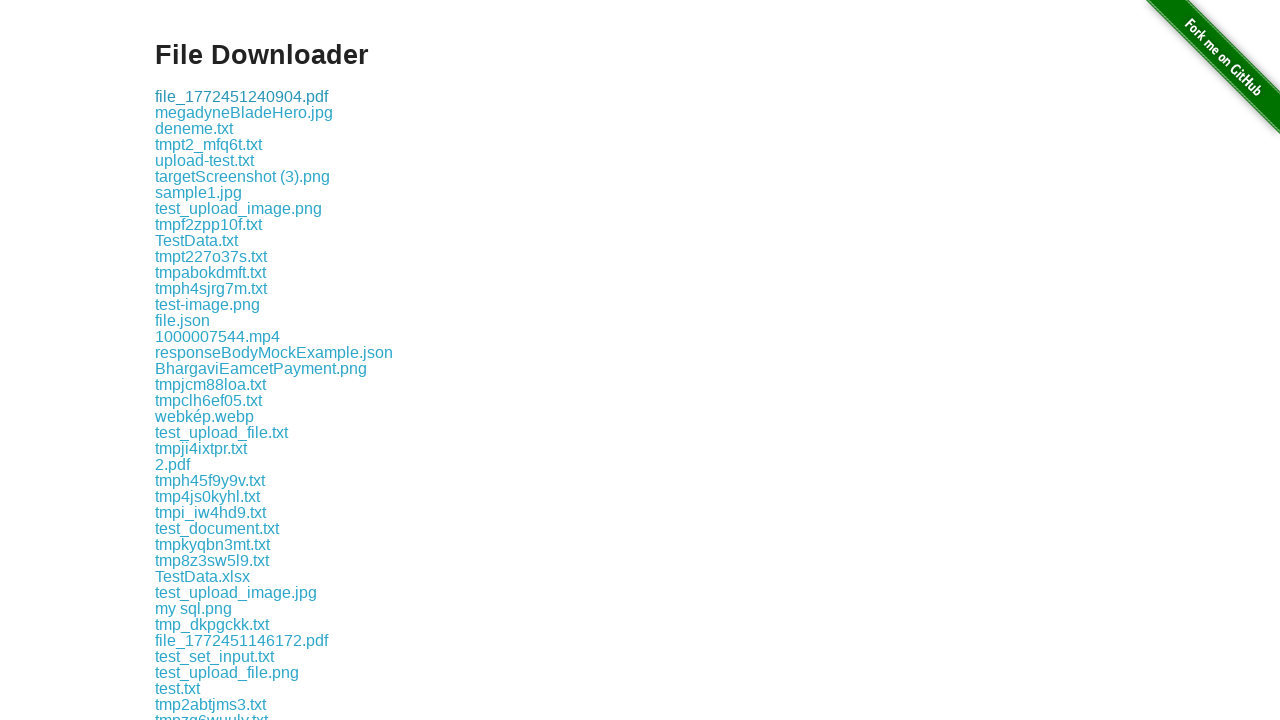